Tests product price verification by navigating to the Phones category, selecting Samsung Galaxy S6, and asserting that the price displays $360

Starting URL: https://www.demoblaze.com

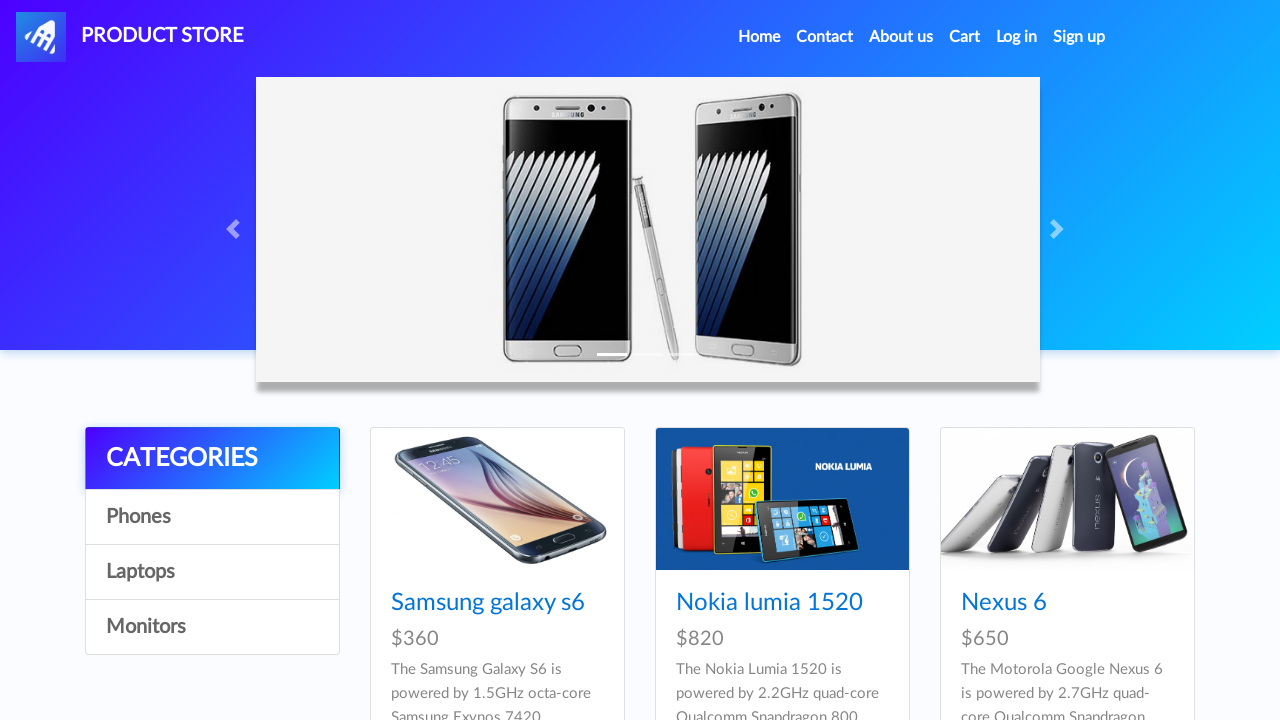

Clicked on Phones category at (212, 517) on xpath=//a[.='Phones']
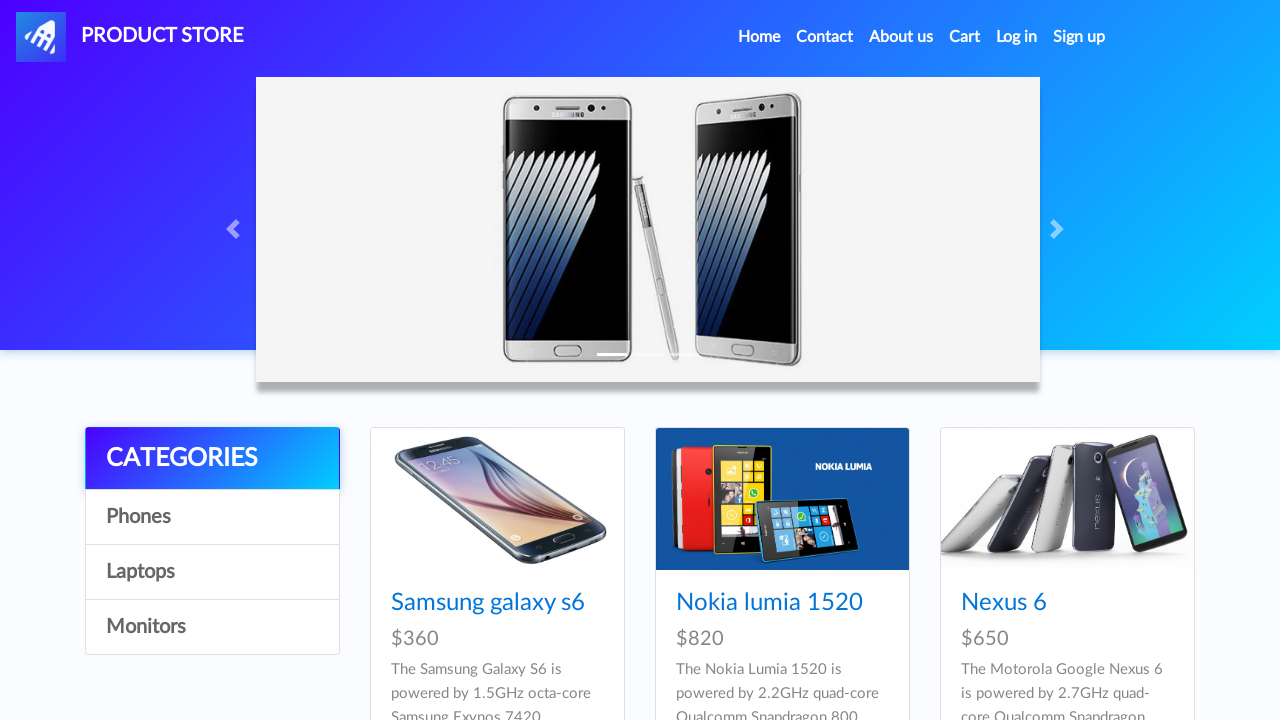

Clicked on Samsung Galaxy S6 product at (488, 603) on xpath=//a[.='Samsung galaxy s6']
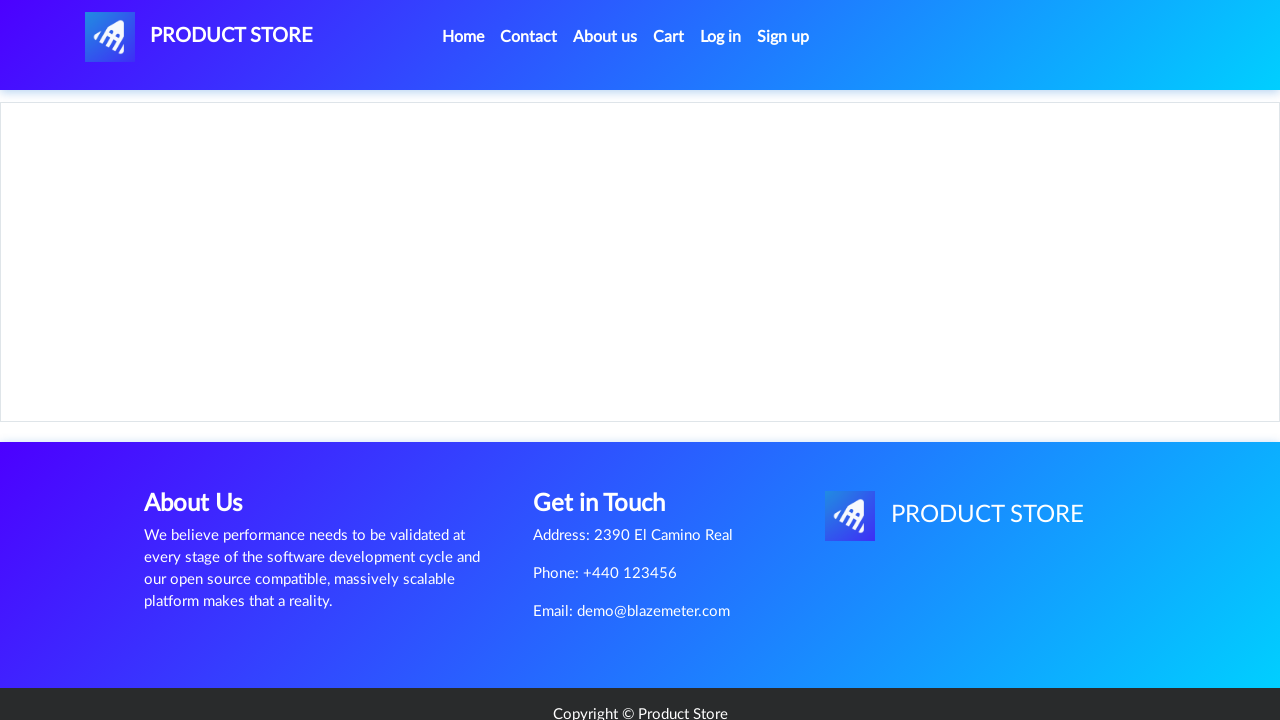

Price container element loaded
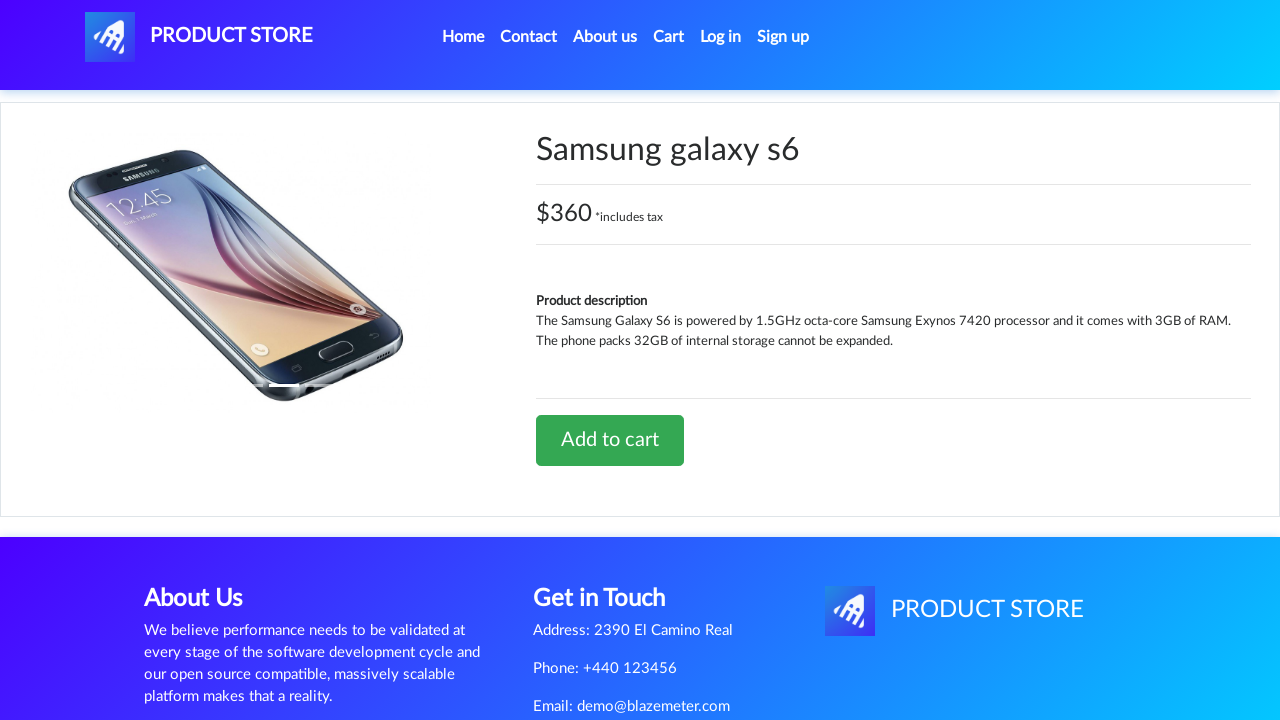

Retrieved price text: $360 *includes tax
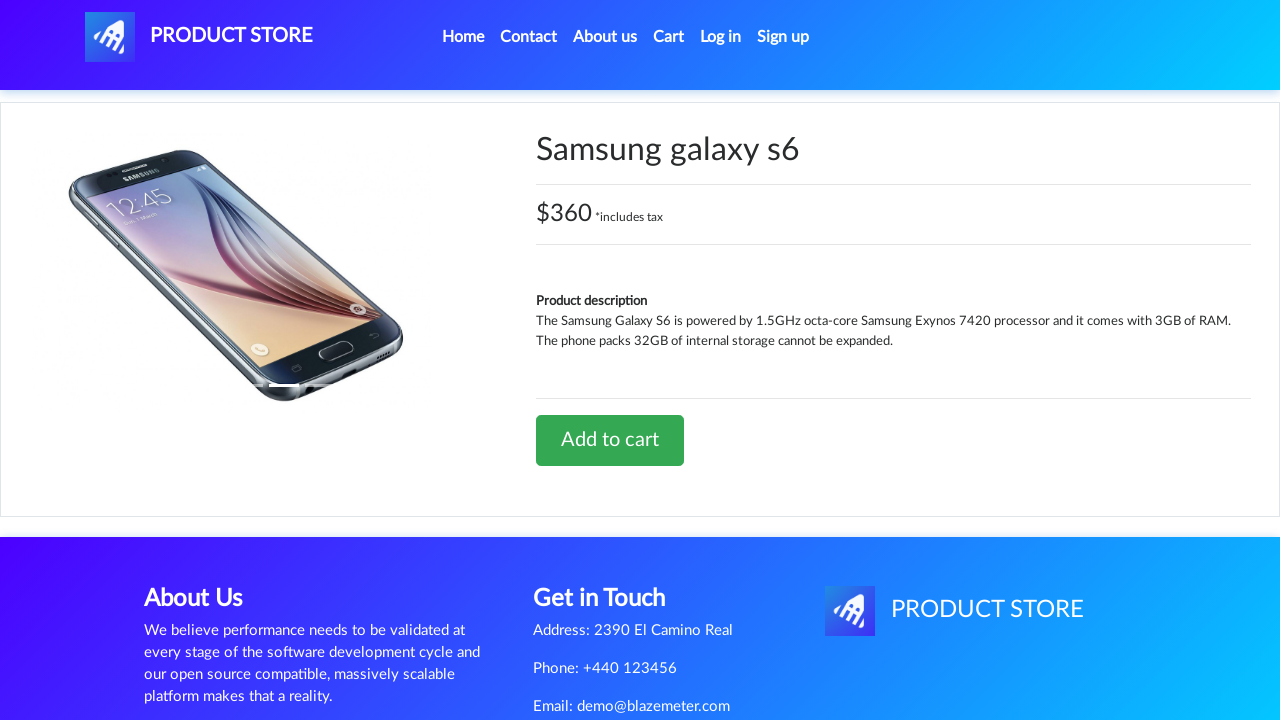

Asserted that price contains $360 - assertion passed
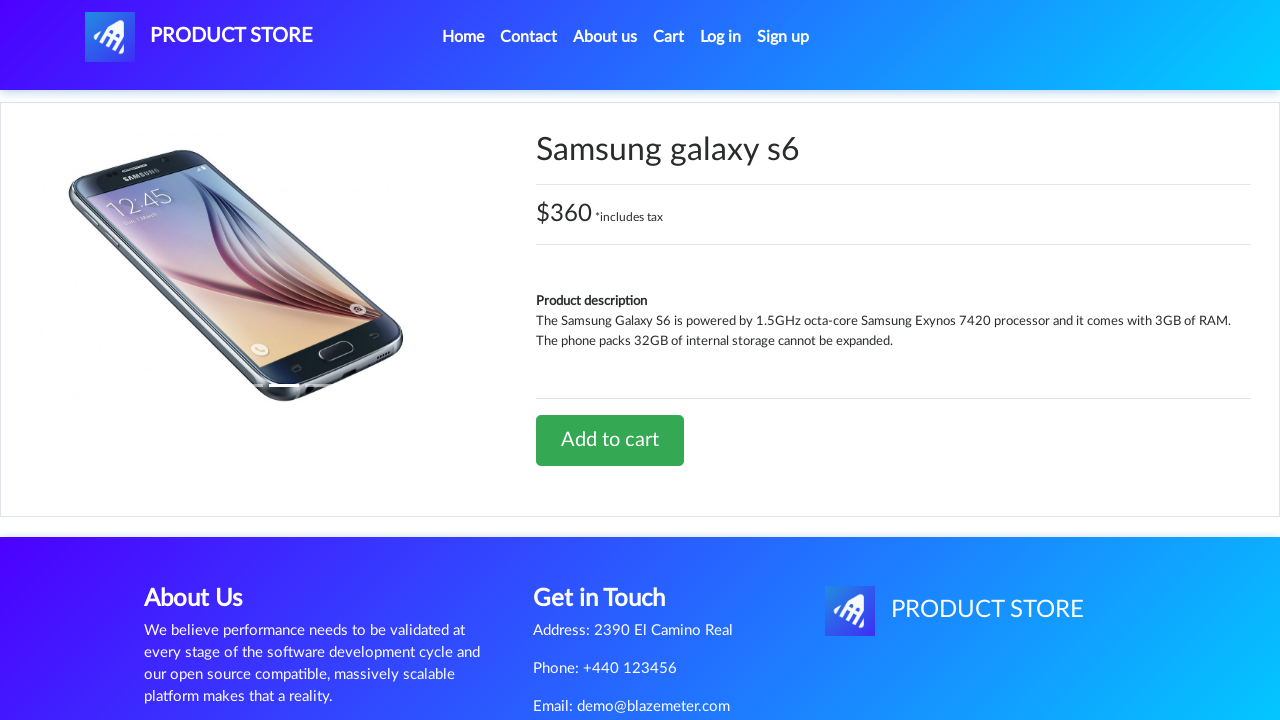

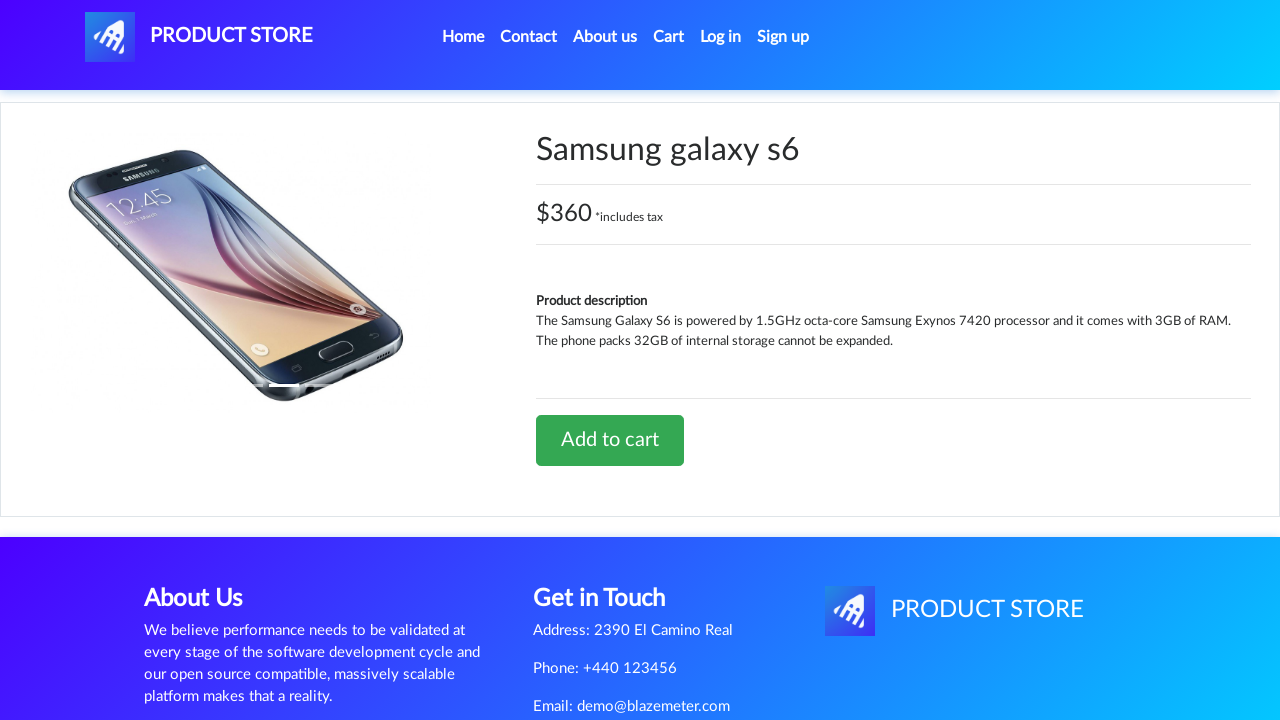